Tests multiple element selection using Control key to select non-consecutive items

Starting URL: http://jqueryui.com/resources/demos/selectable/display-grid.html

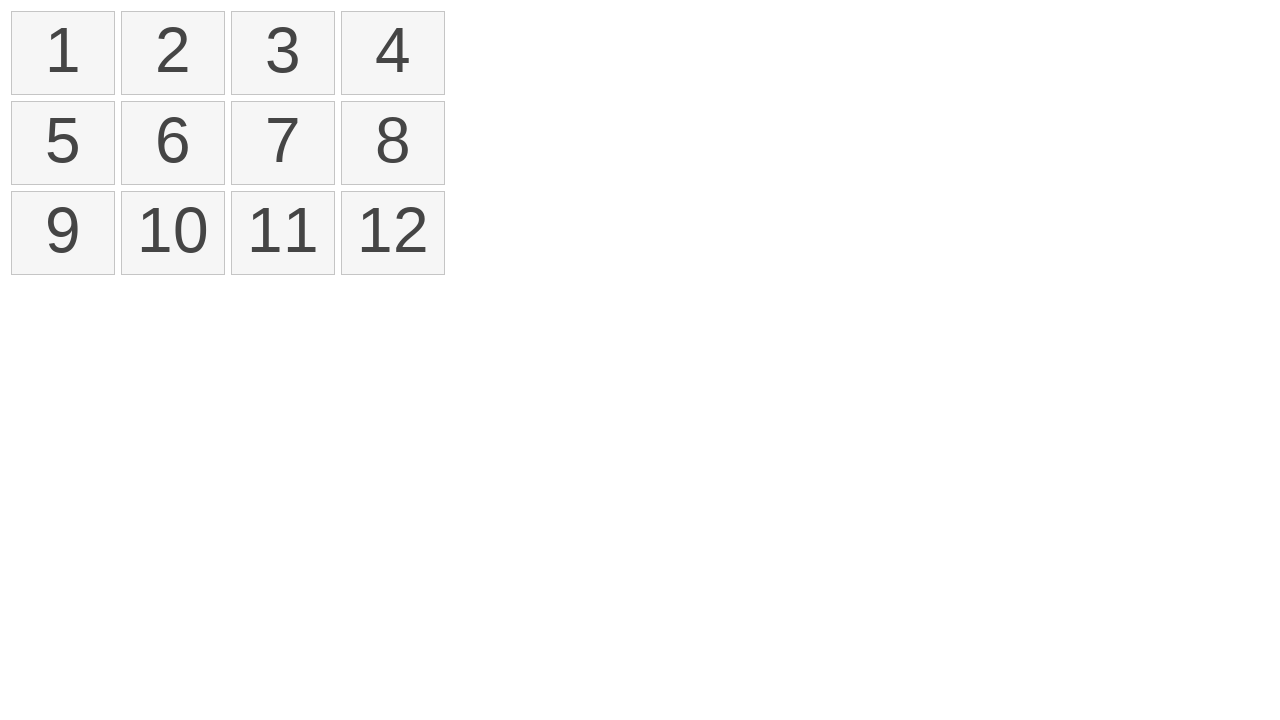

Located all selectable items in the grid
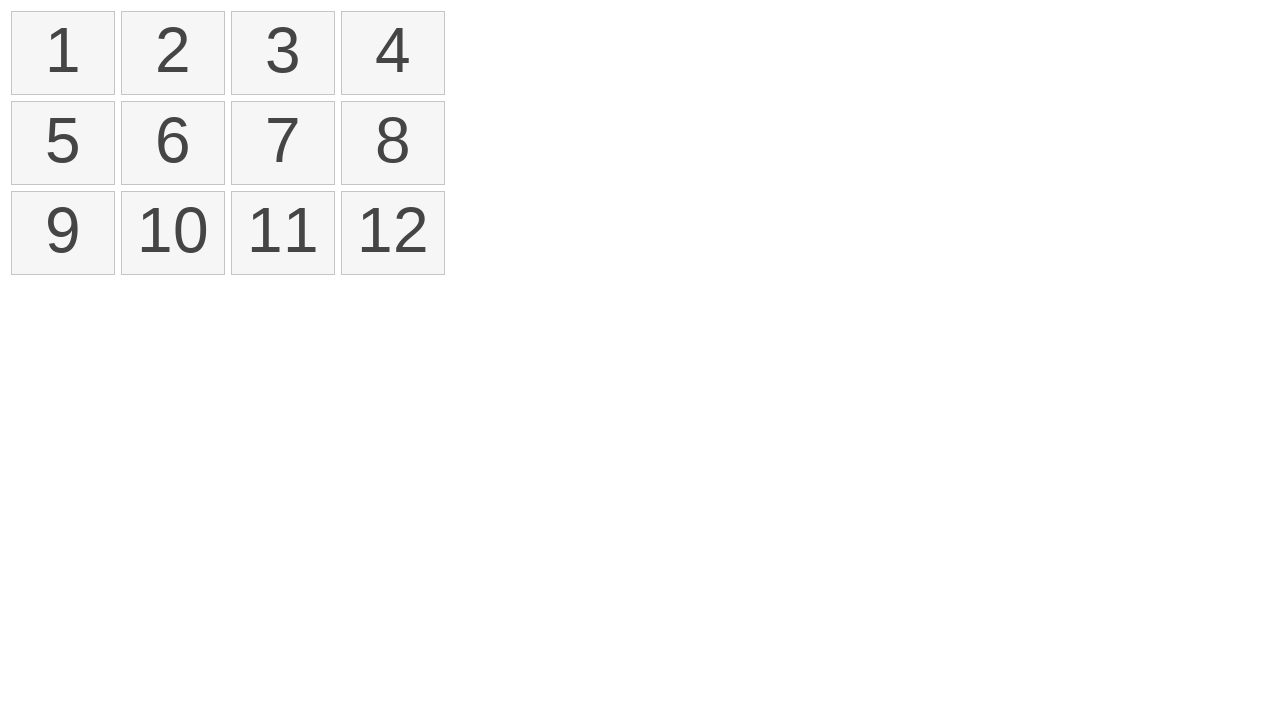

Pressed Control key down to enable multi-select mode
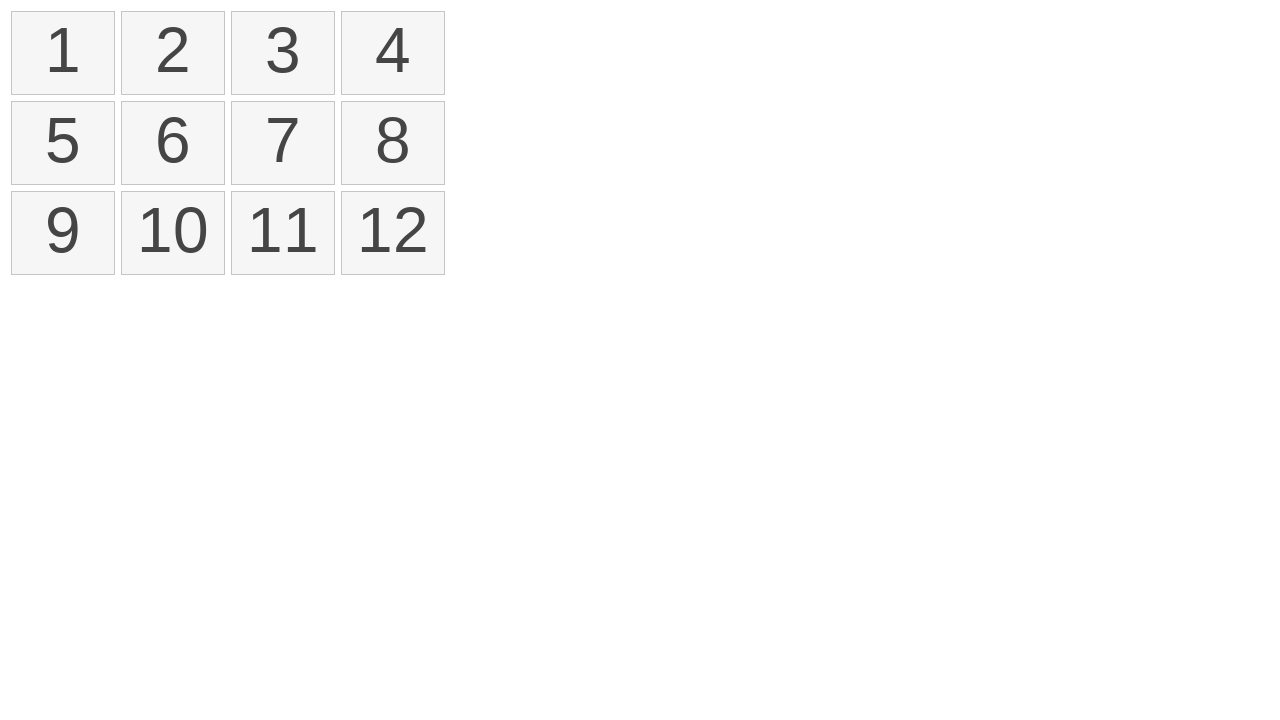

Clicked on item 2 (index 1) while holding Control at (173, 53) on xpath=//ol[@id='selectable']/li >> nth=1
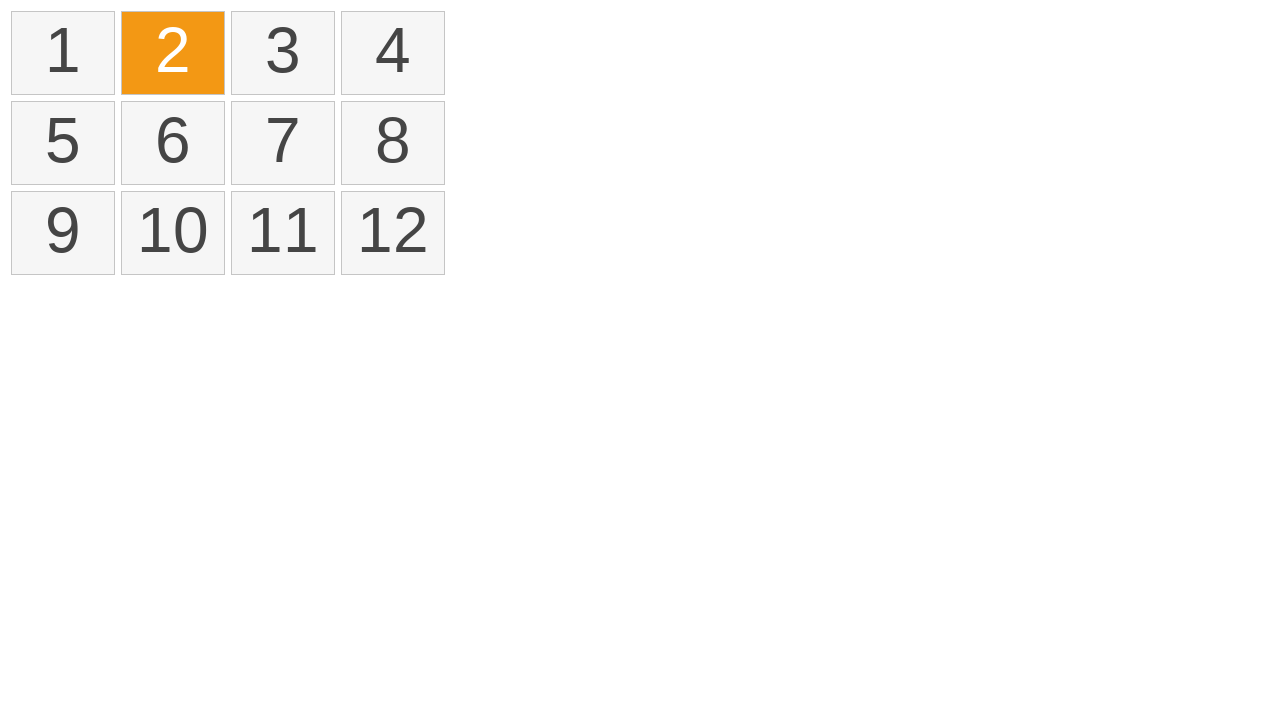

Clicked on item 4 (index 3) while holding Control at (393, 53) on xpath=//ol[@id='selectable']/li >> nth=3
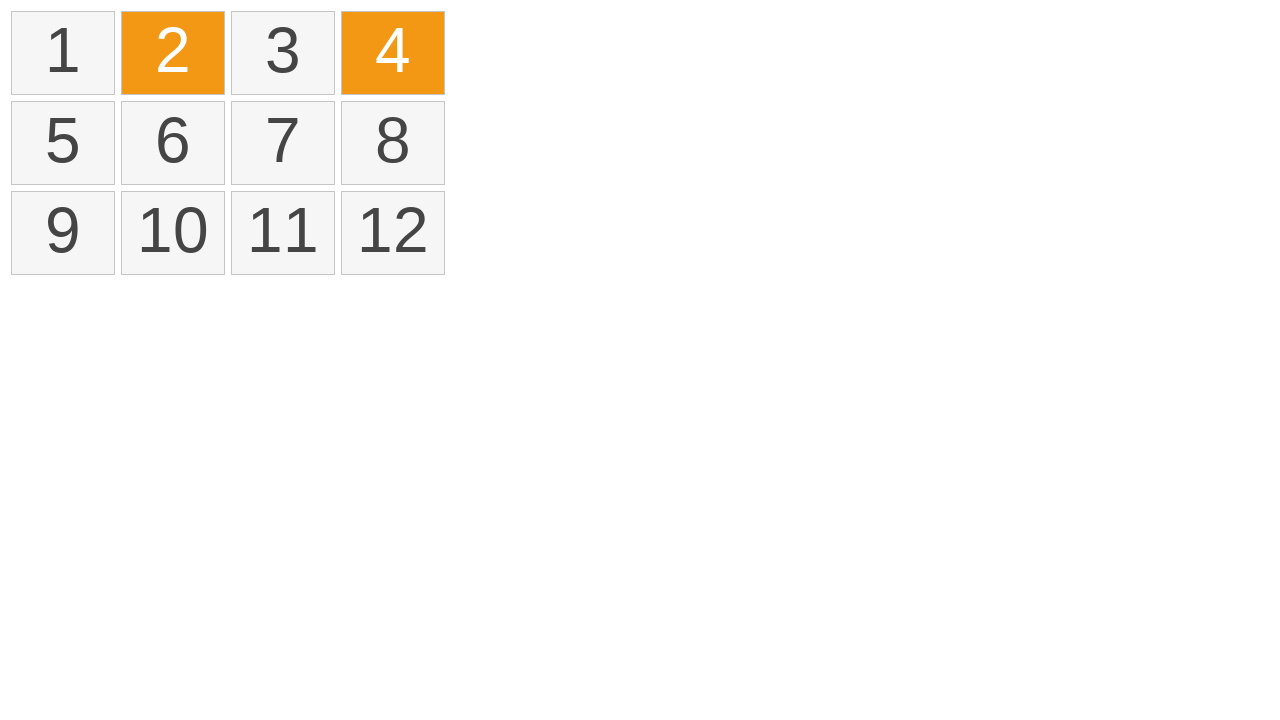

Clicked on item 7 (index 6) while holding Control at (283, 143) on xpath=//ol[@id='selectable']/li >> nth=6
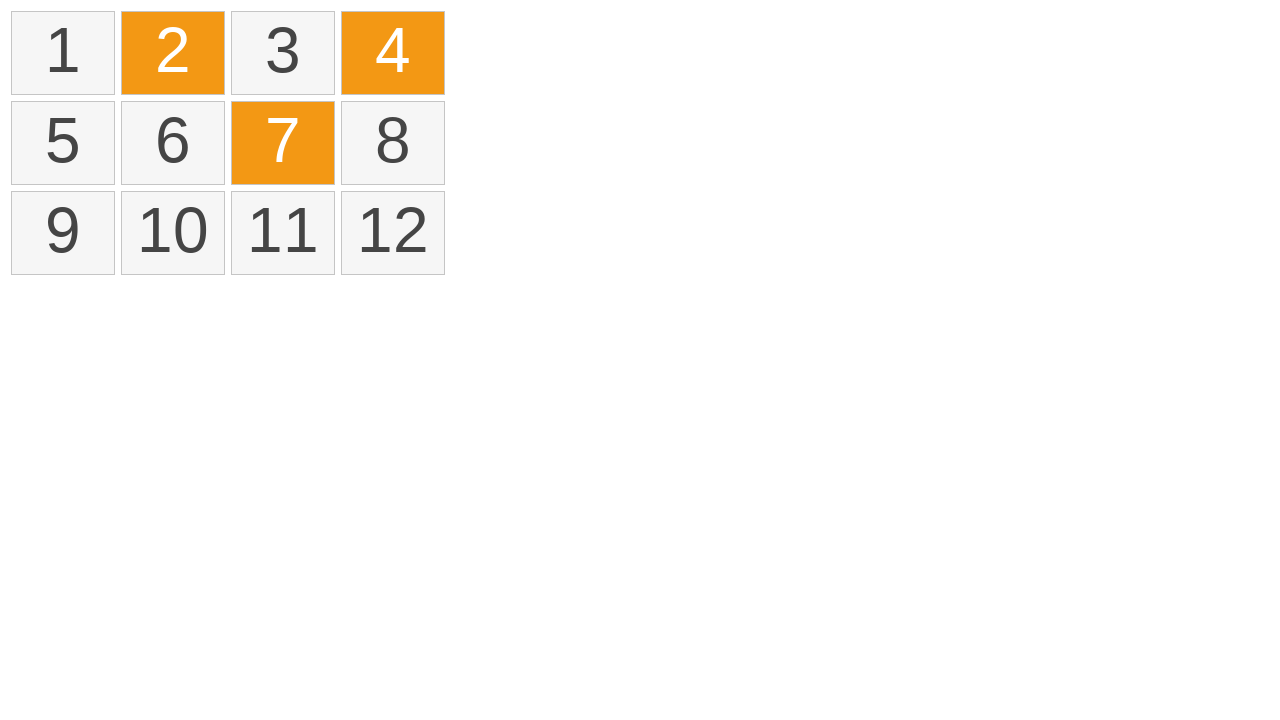

Clicked on item 12 (index 11) while holding Control at (393, 233) on xpath=//ol[@id='selectable']/li >> nth=11
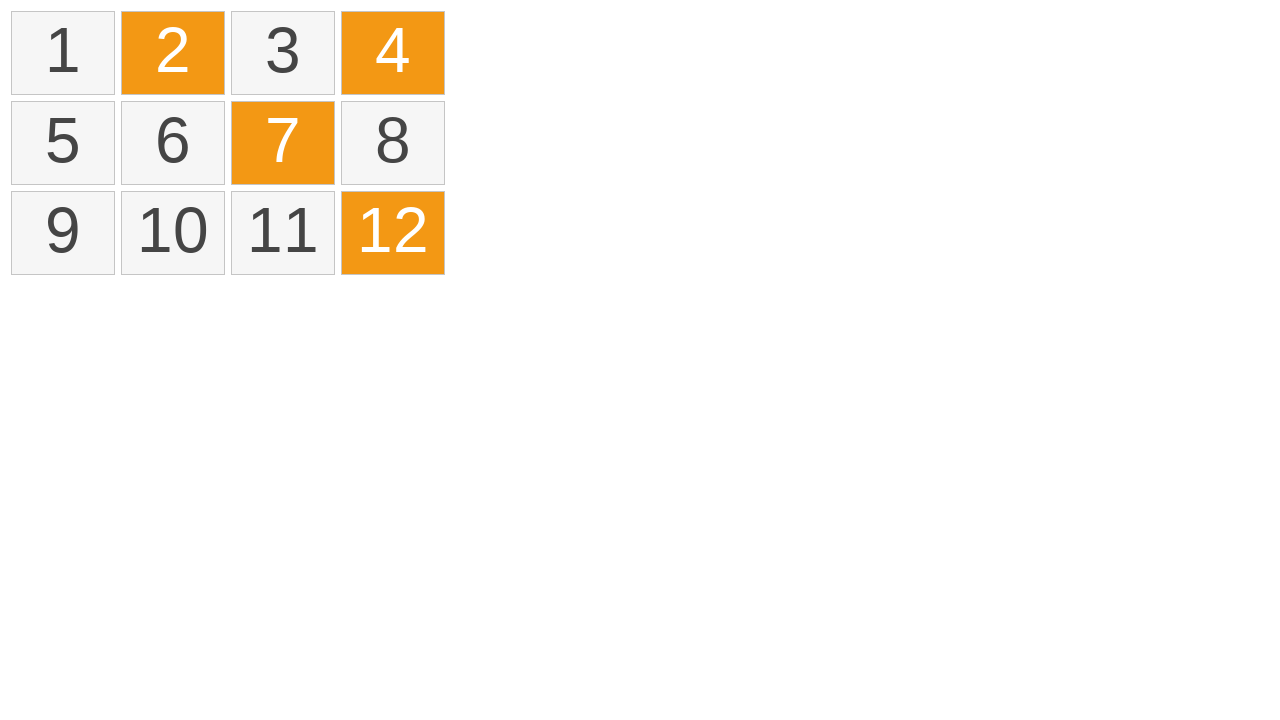

Clicked on item 10 (index 9) while holding Control at (173, 233) on xpath=//ol[@id='selectable']/li >> nth=9
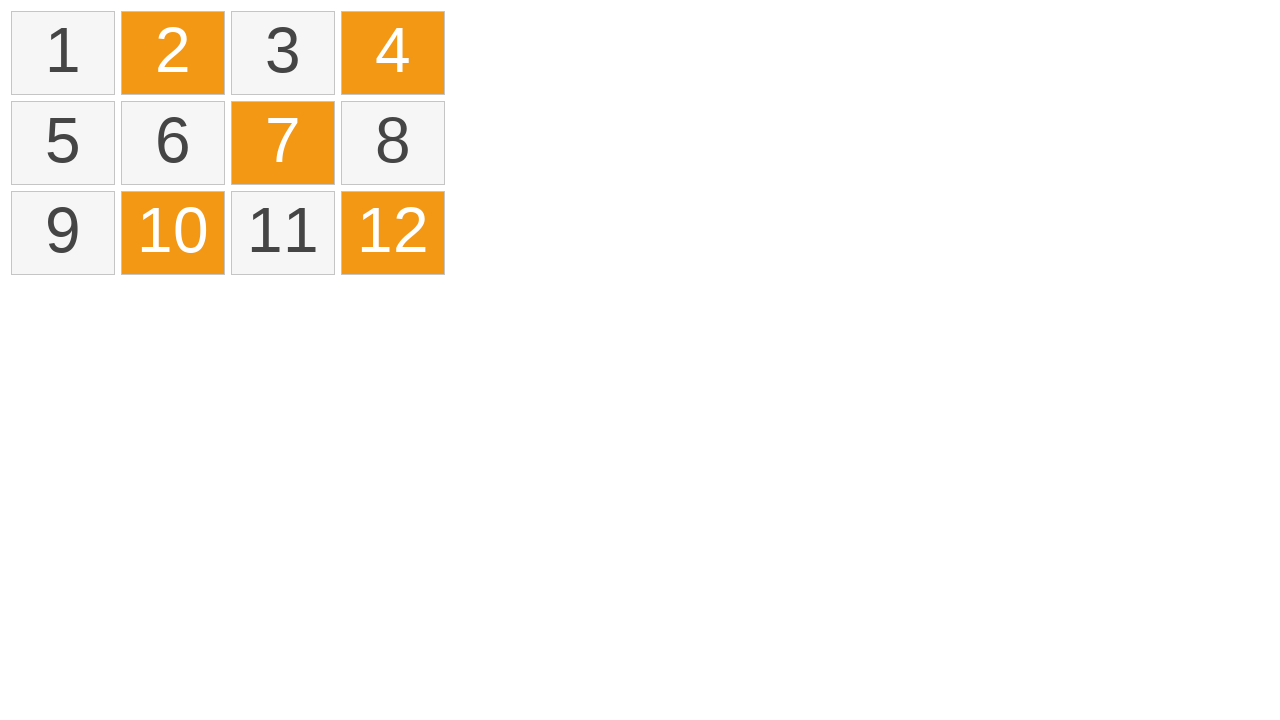

Released Control key to complete multi-select
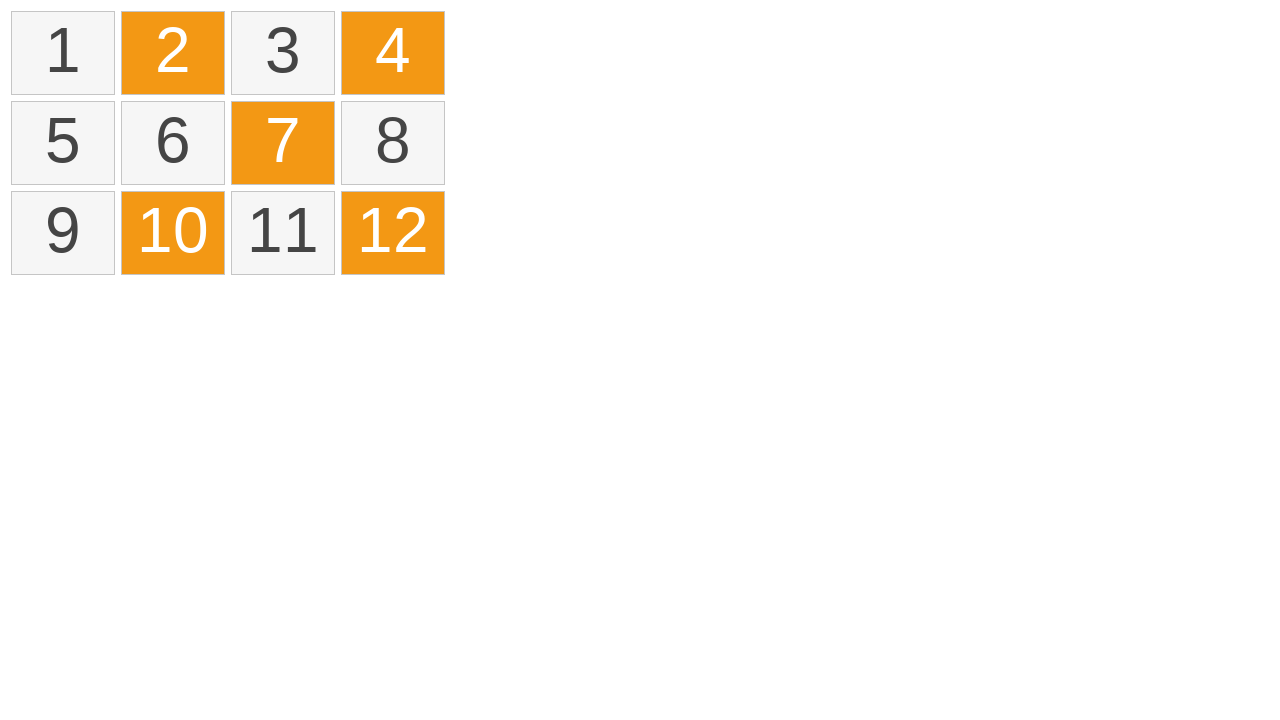

Waited 500ms for selection to be applied
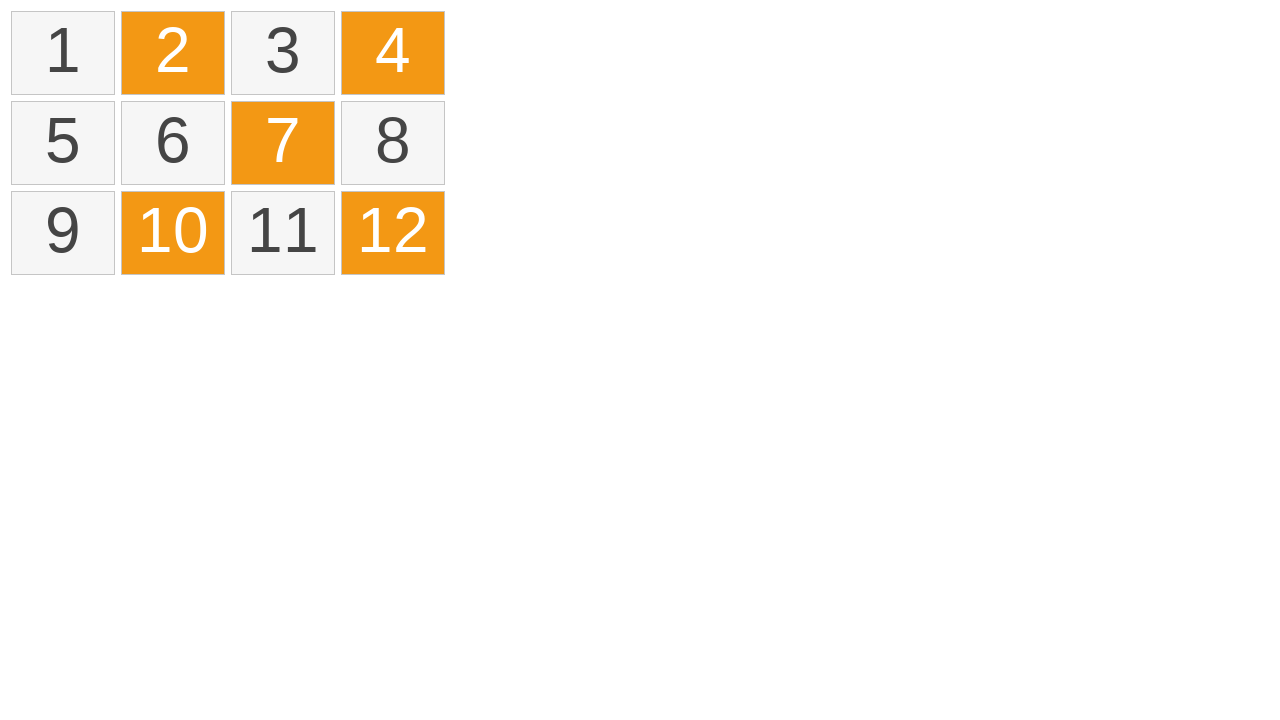

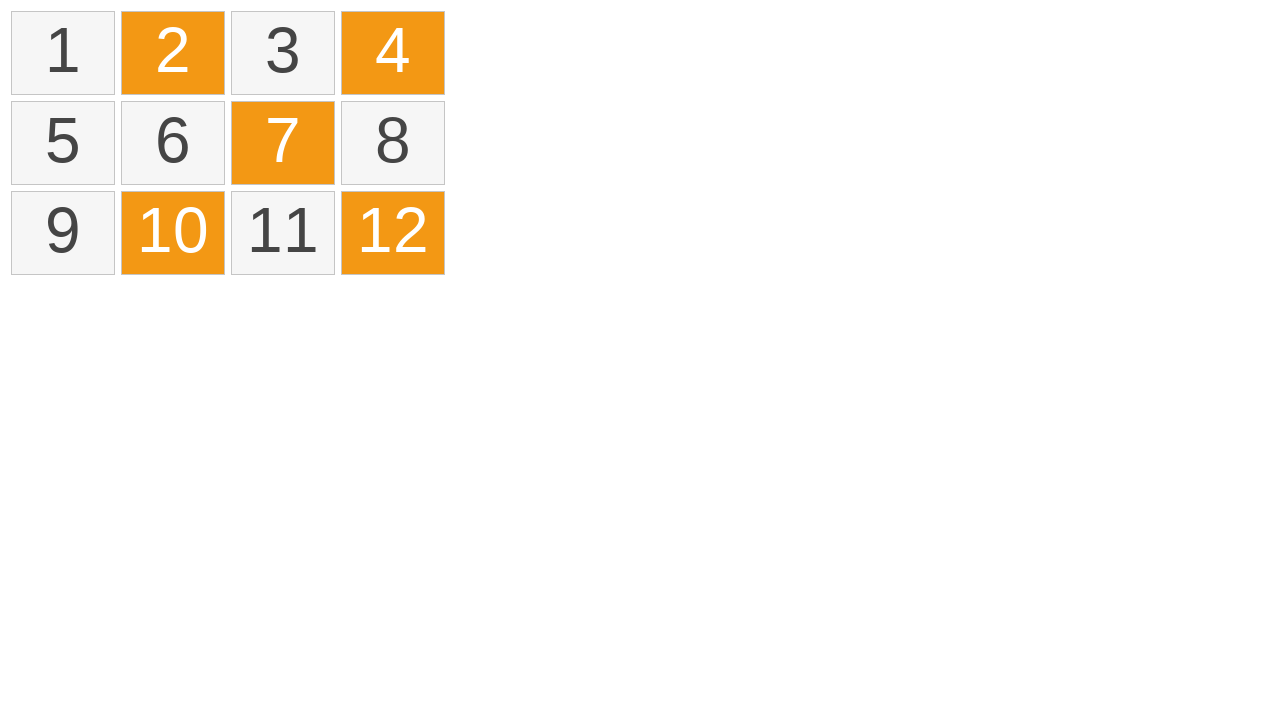